Tests navigation menu by hovering over each module/category in the navigation bar to verify they are interactive

Starting URL: https://www.flipkart.com/

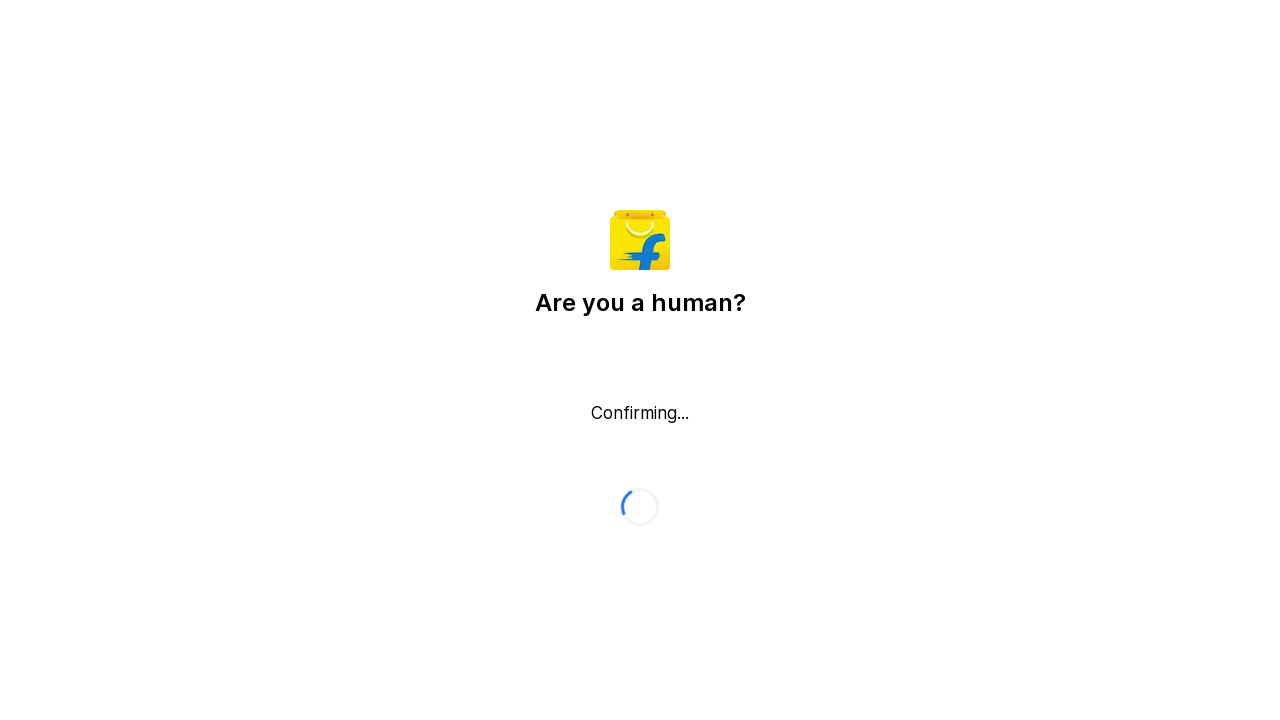

Located all navigation modules in the navigation bar
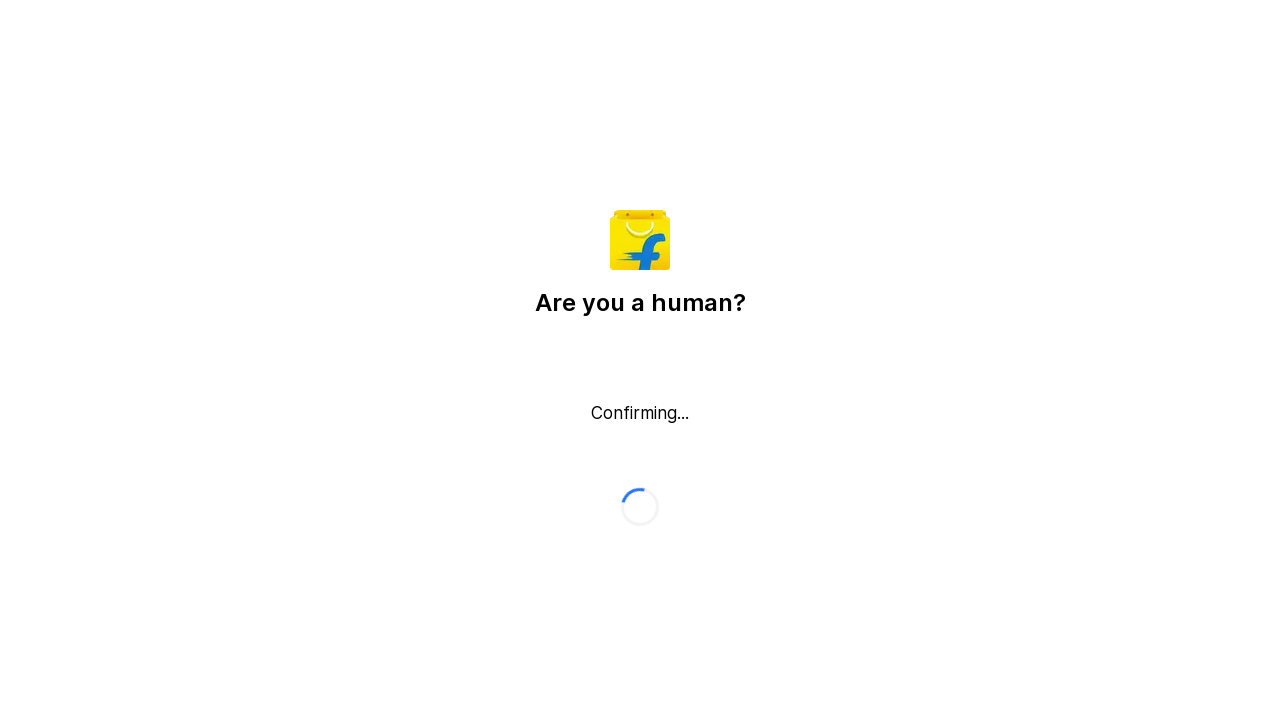

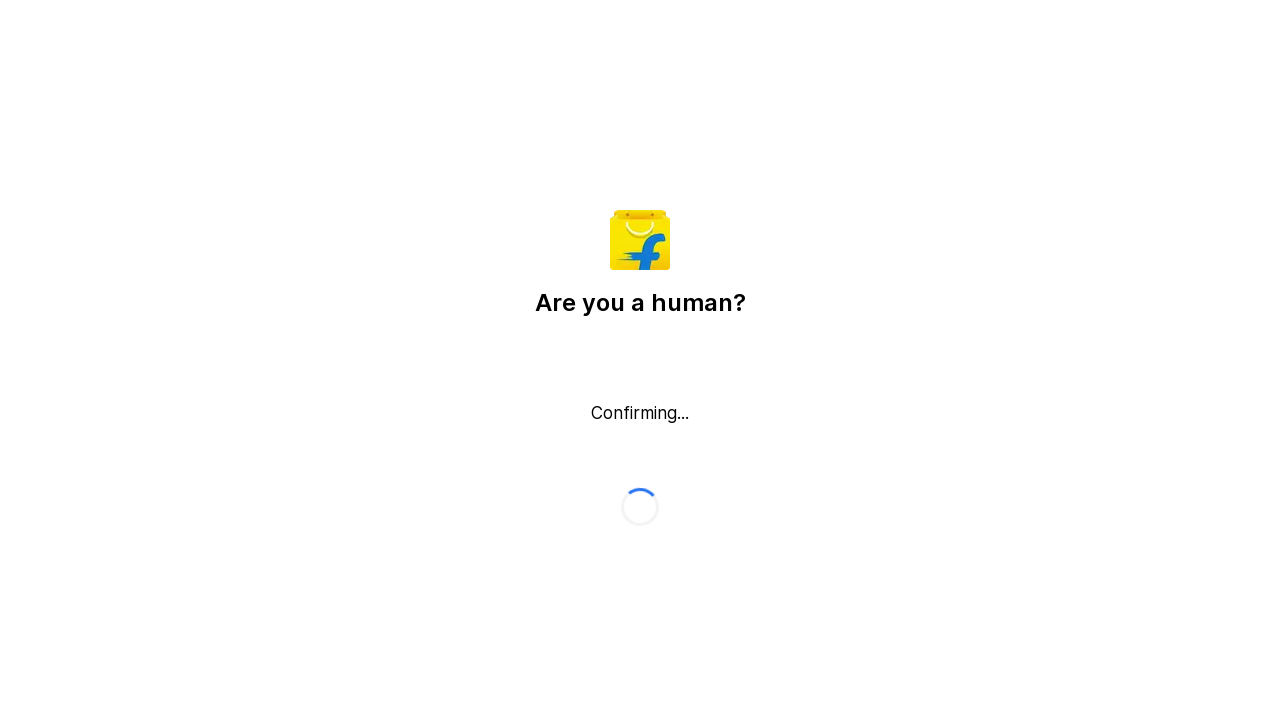